Navigates to a page, clicks on a link with a calculated mathematical text value, then fills out a form with personal information and submits it

Starting URL: https://suninjuly.github.io/find_link_text

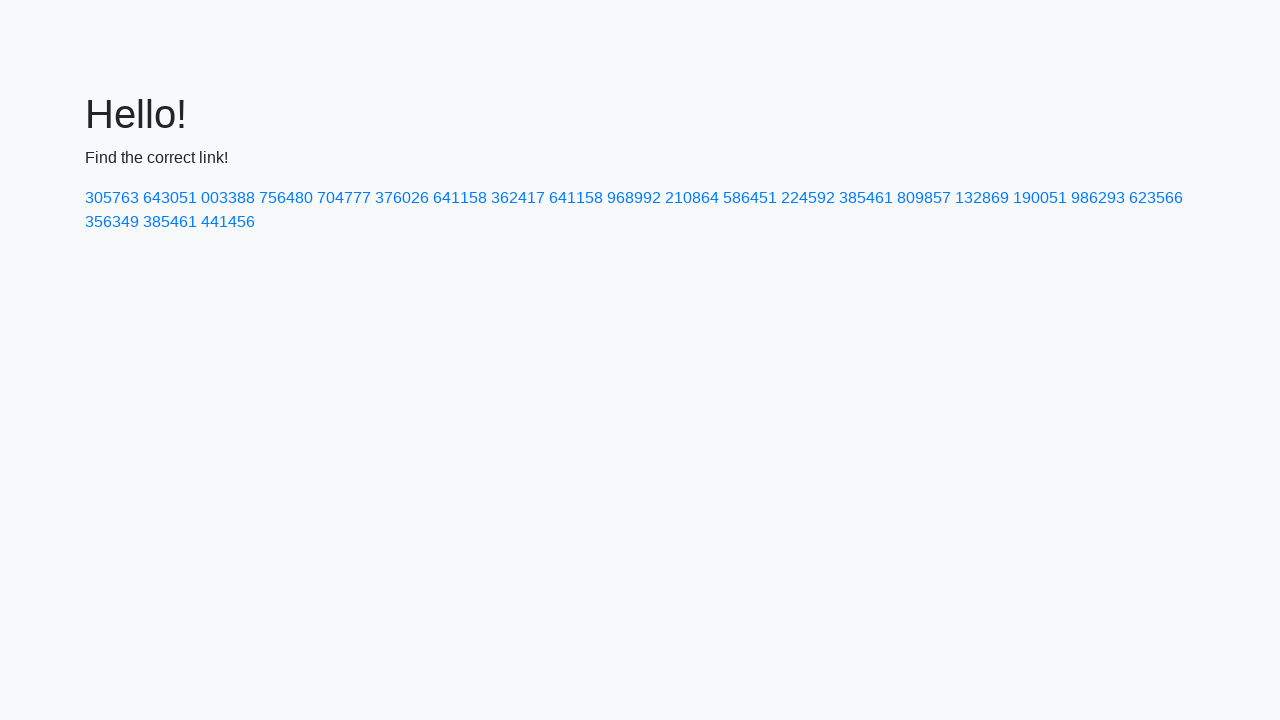

Calculated link text value: 224592
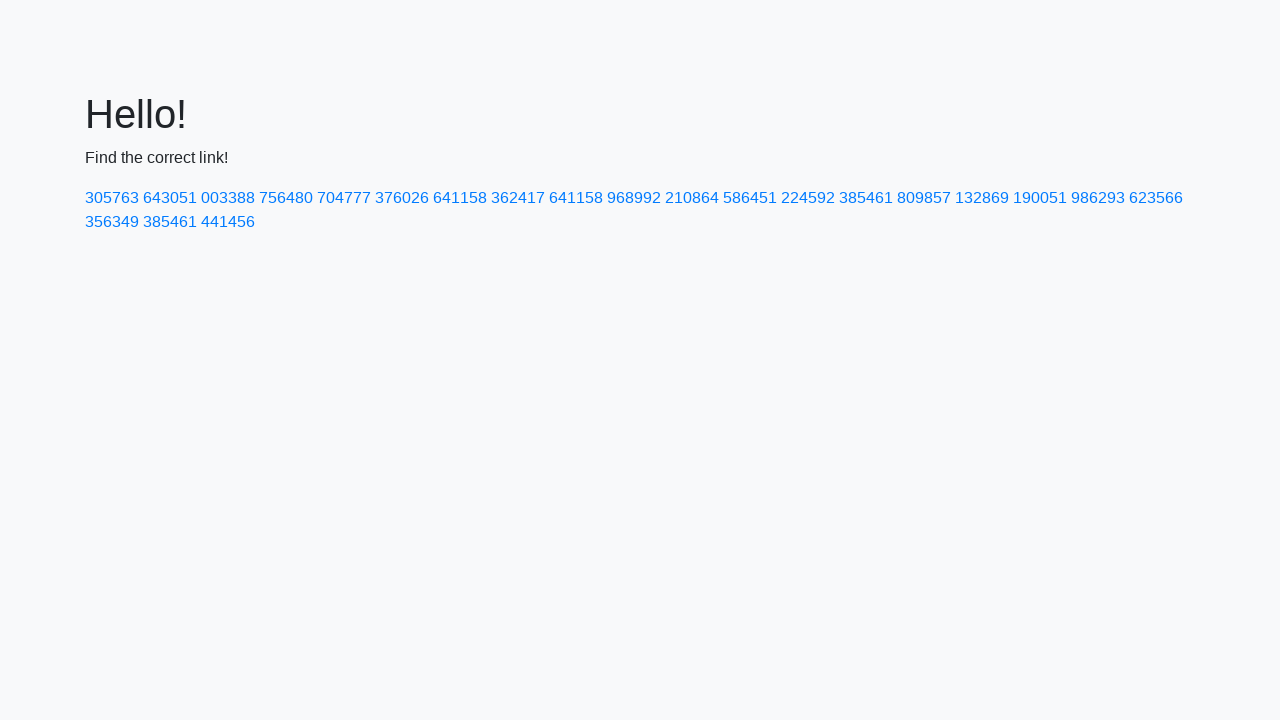

Clicked link with text '224592' at (808, 198) on a:has-text('224592')
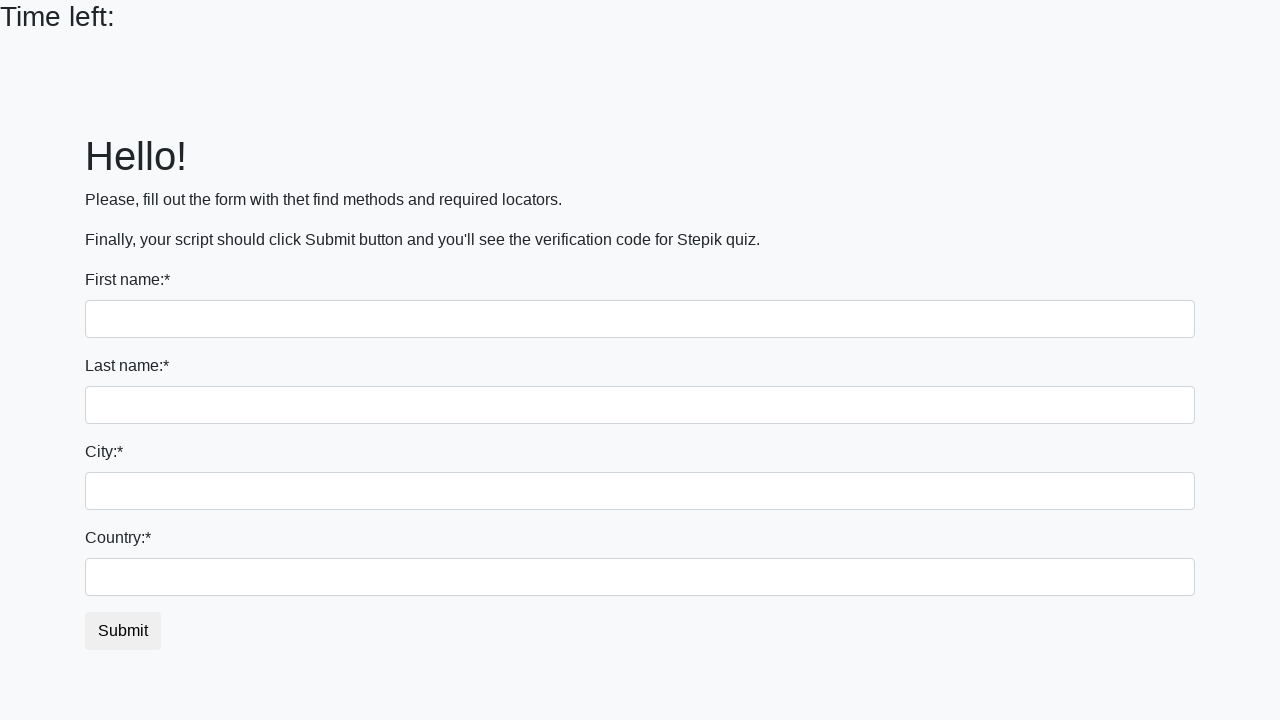

Filled first name field with 'Ivan' on input:first-of-type
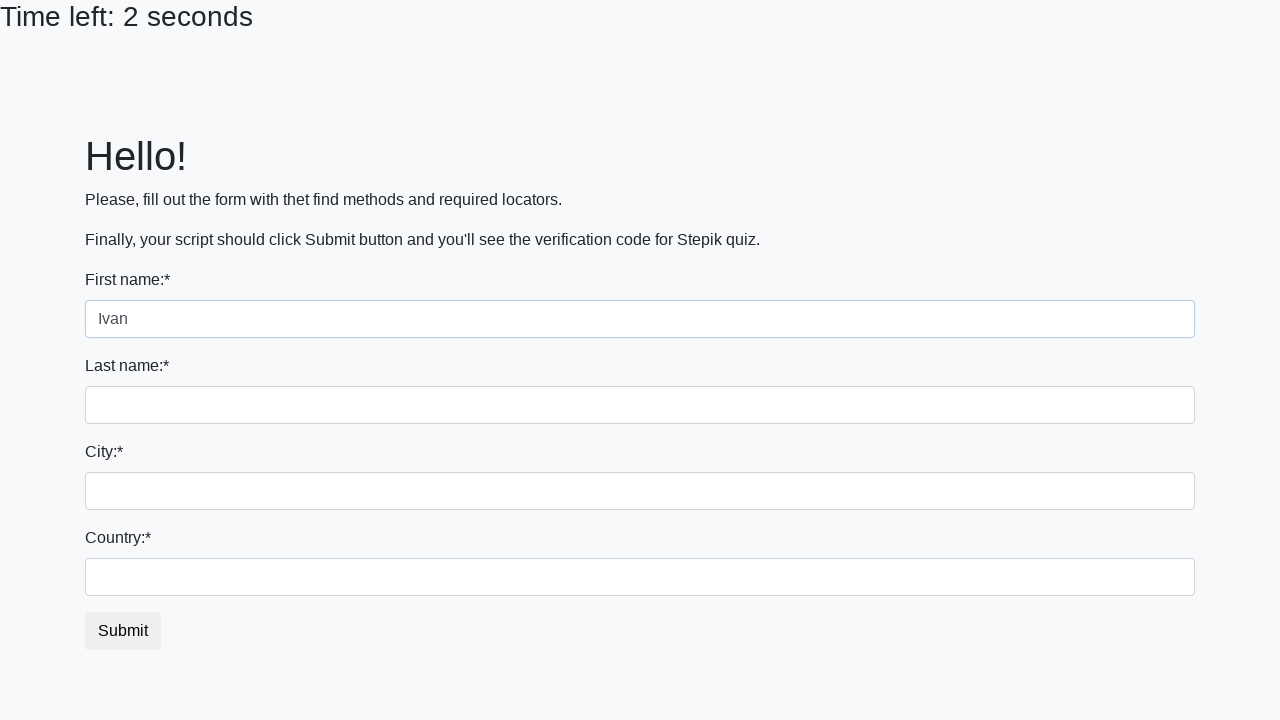

Filled last name field with 'Petrov' on input[name='last_name']
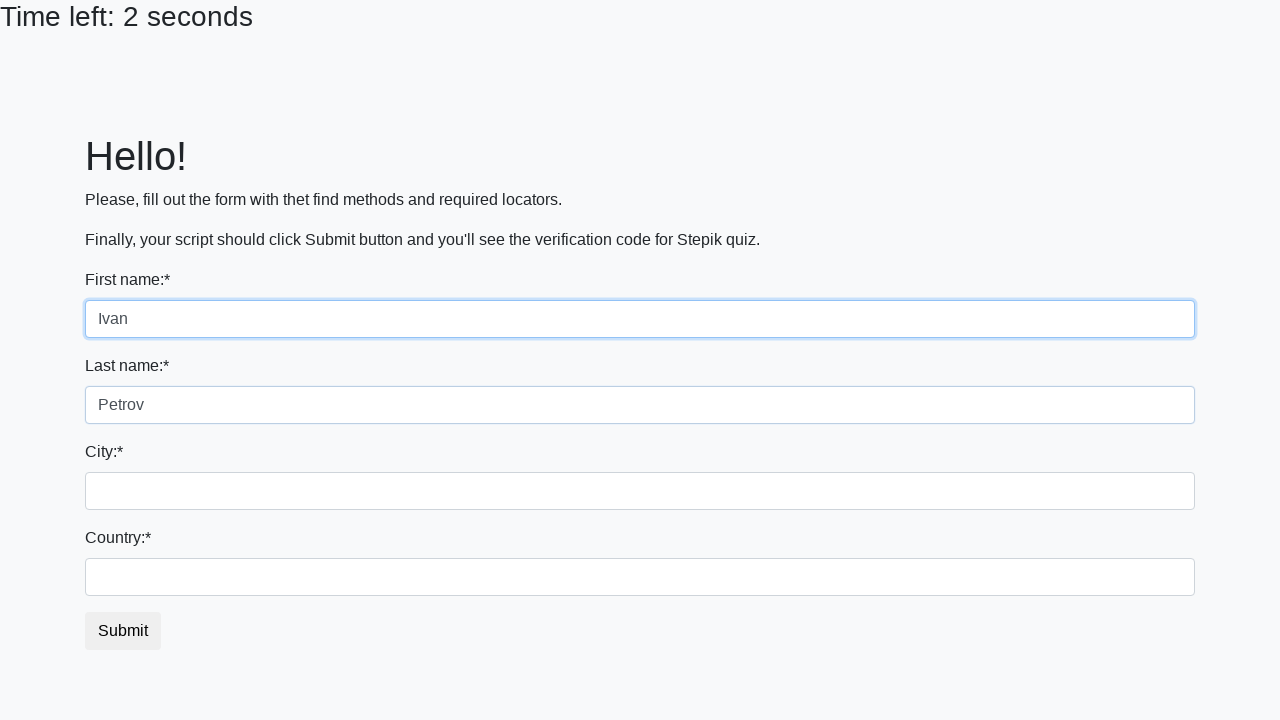

Filled city field with 'Smolensk' on .city
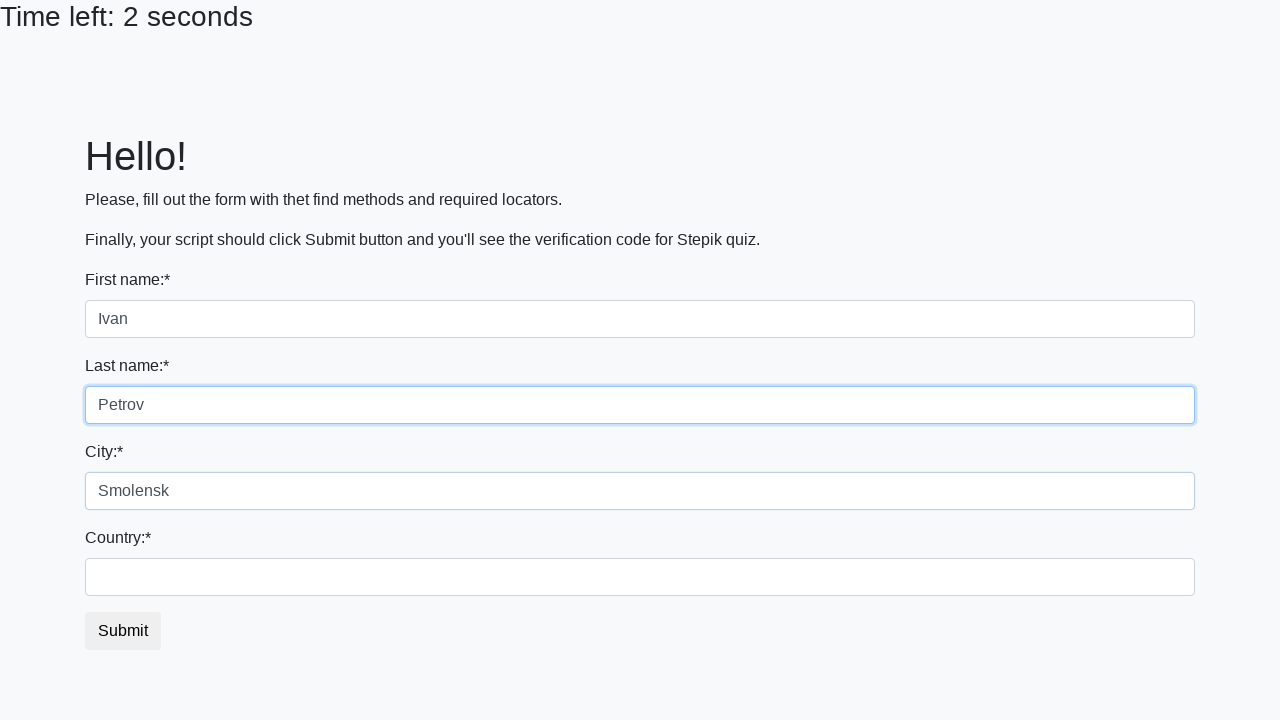

Filled country field with 'Russia' on #country
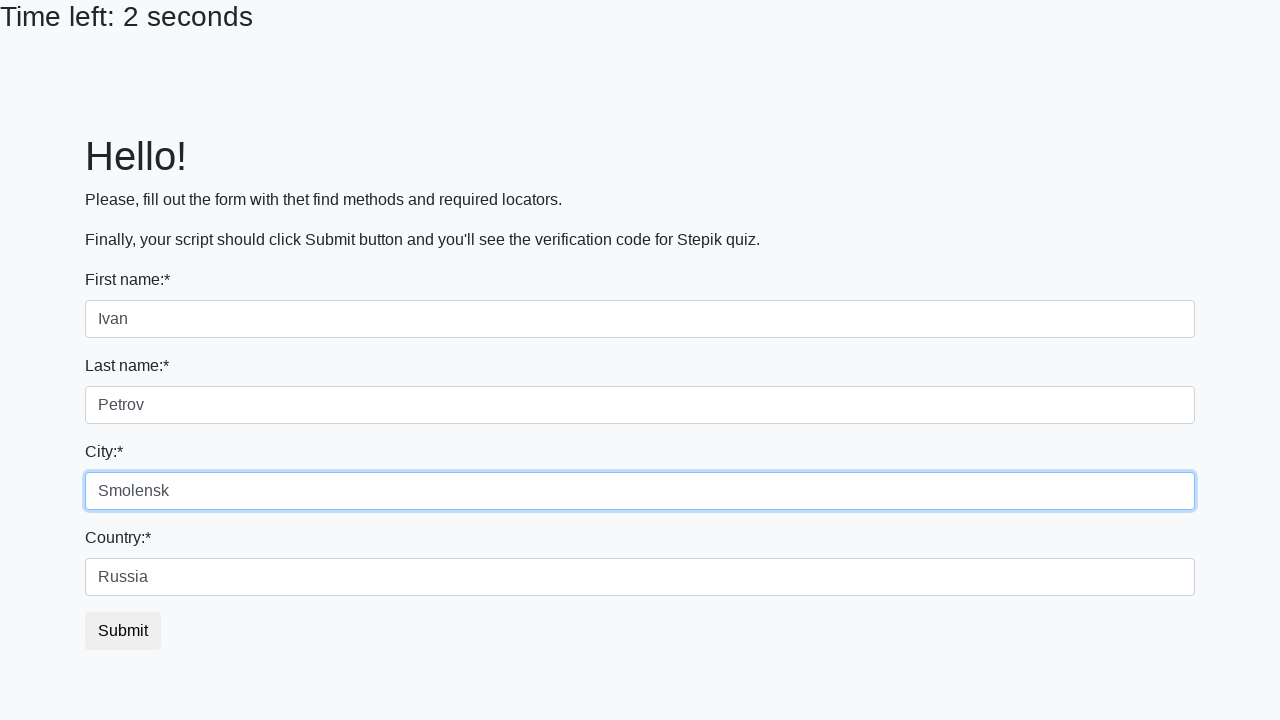

Clicked submit button to submit the form at (123, 631) on button.btn
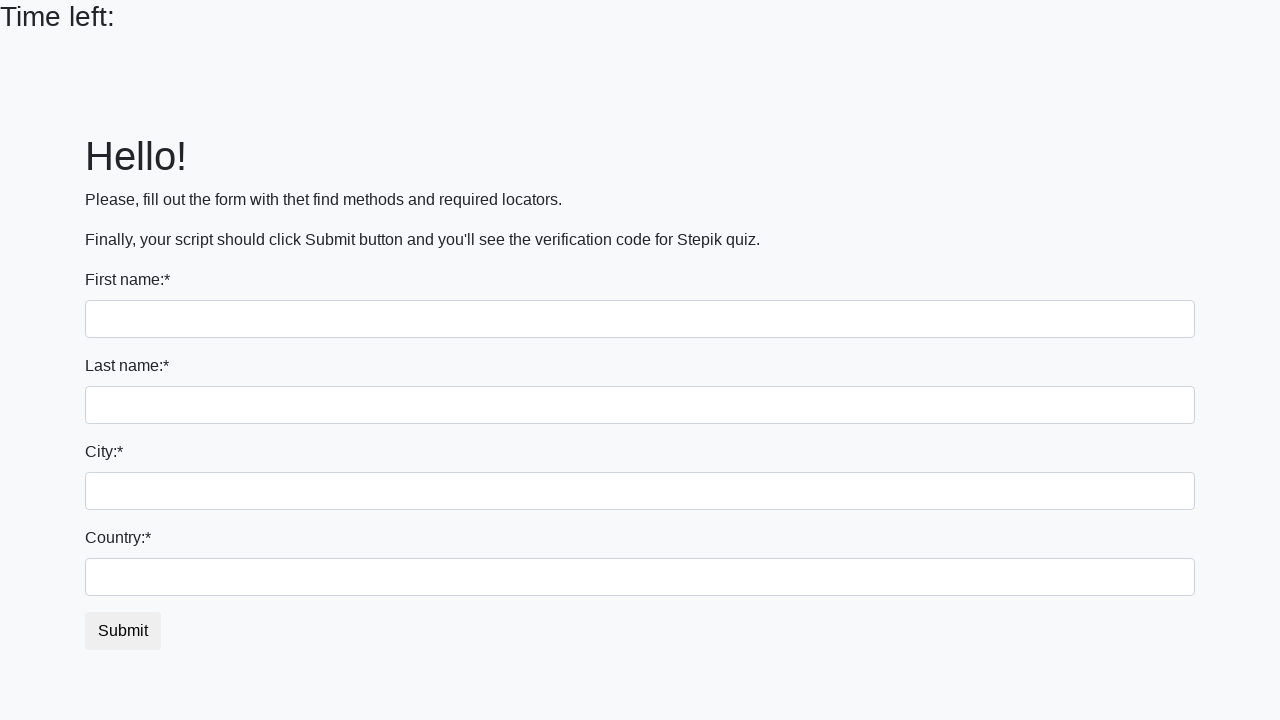

Waited for form submission to complete
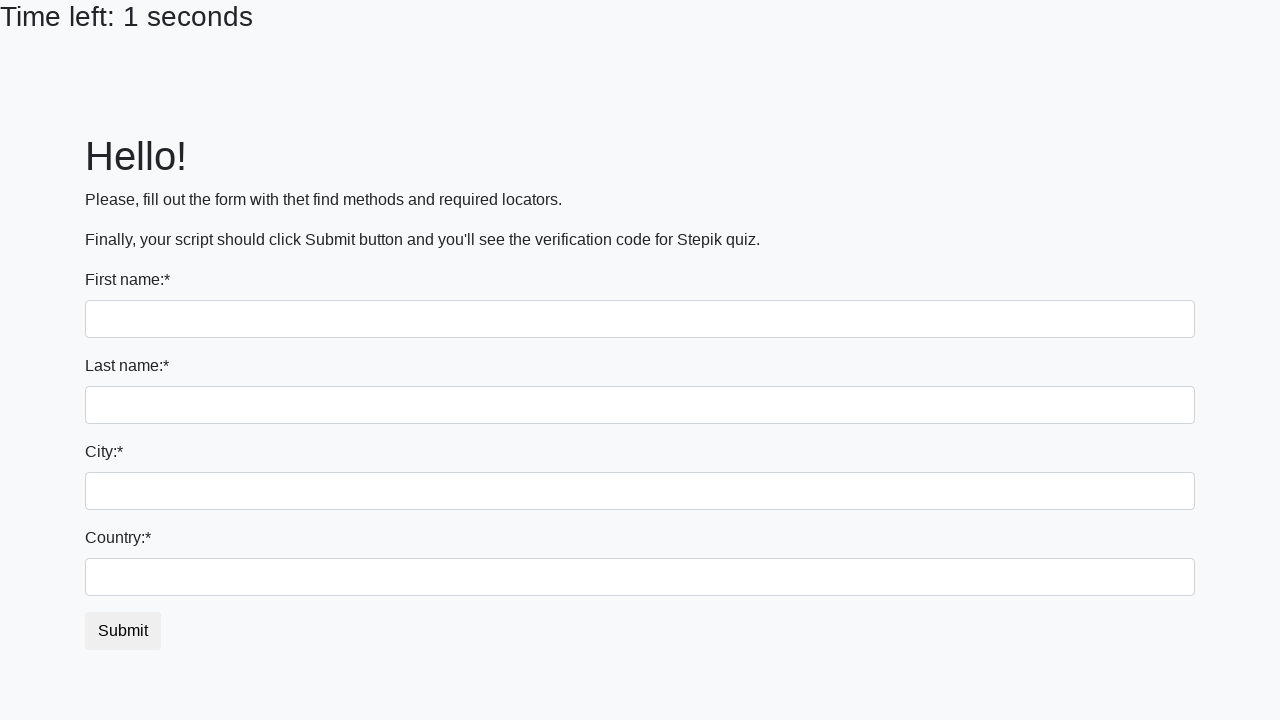

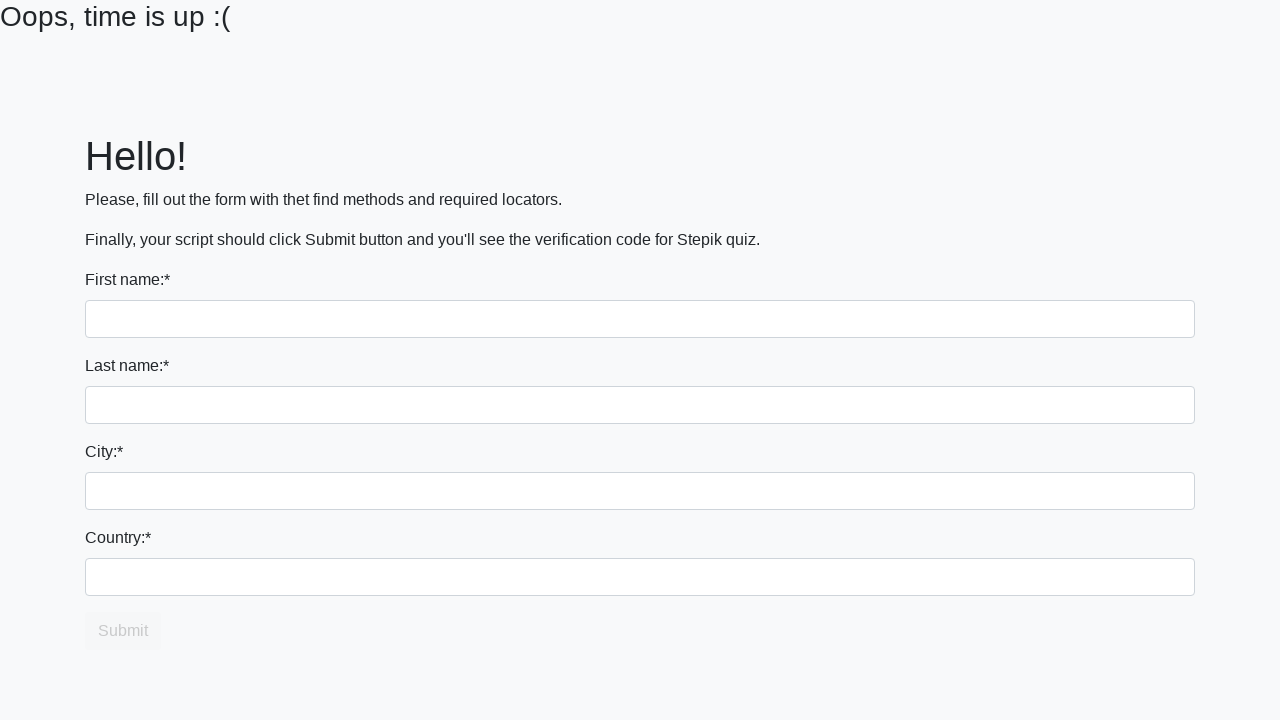